Tests successful login and verifies the success message contains specific text

Starting URL: https://practice.expandtesting.com/login

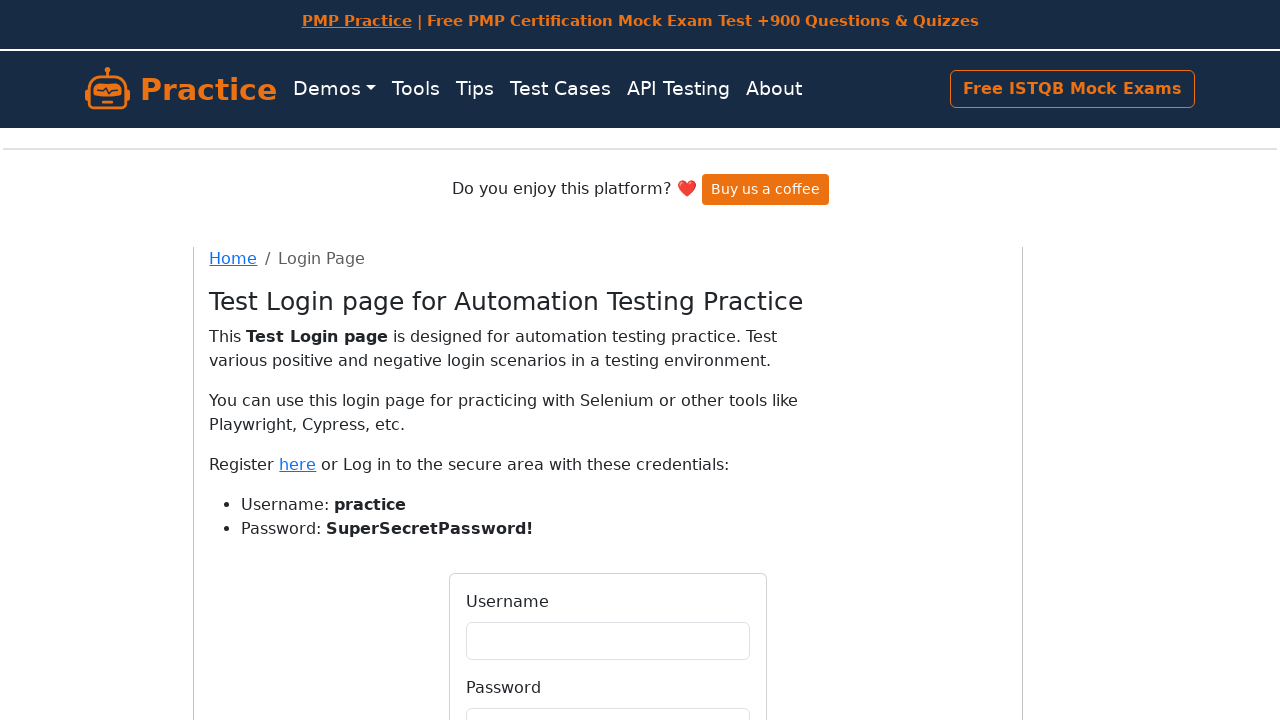

Filled username field with 'practice' on #username
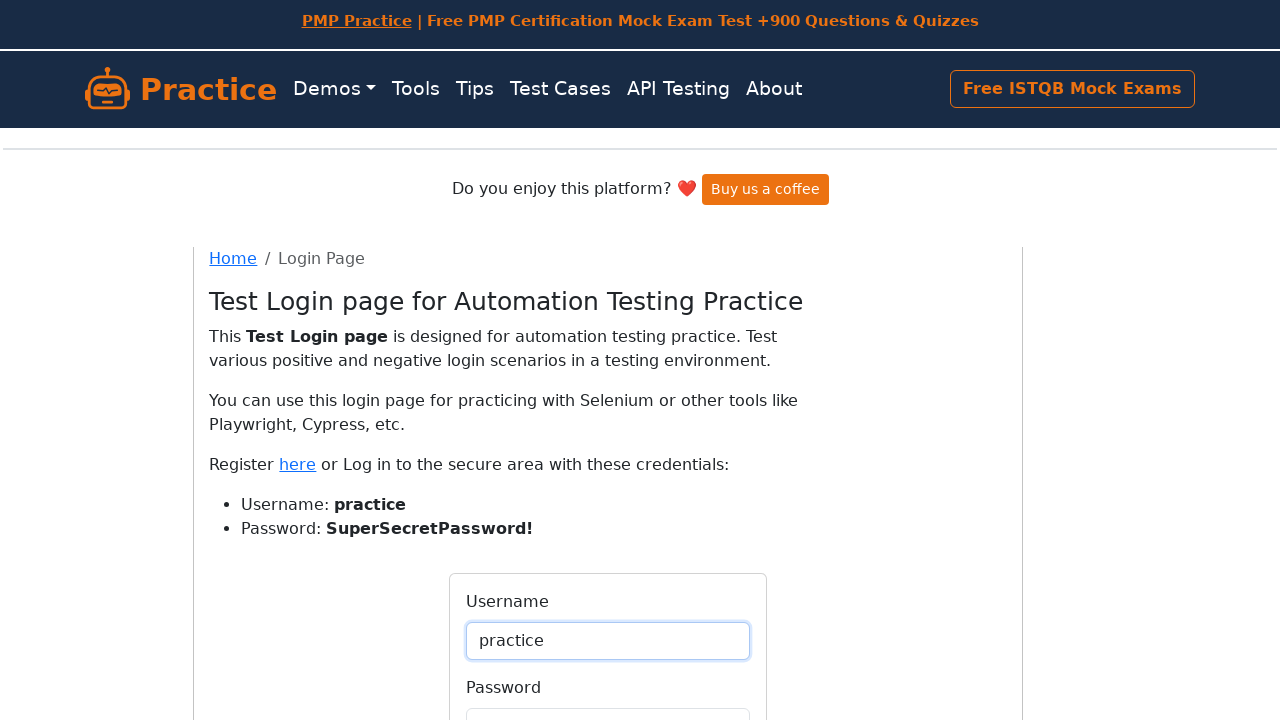

Filled password field with 'SuperSecretPassword!' on #password
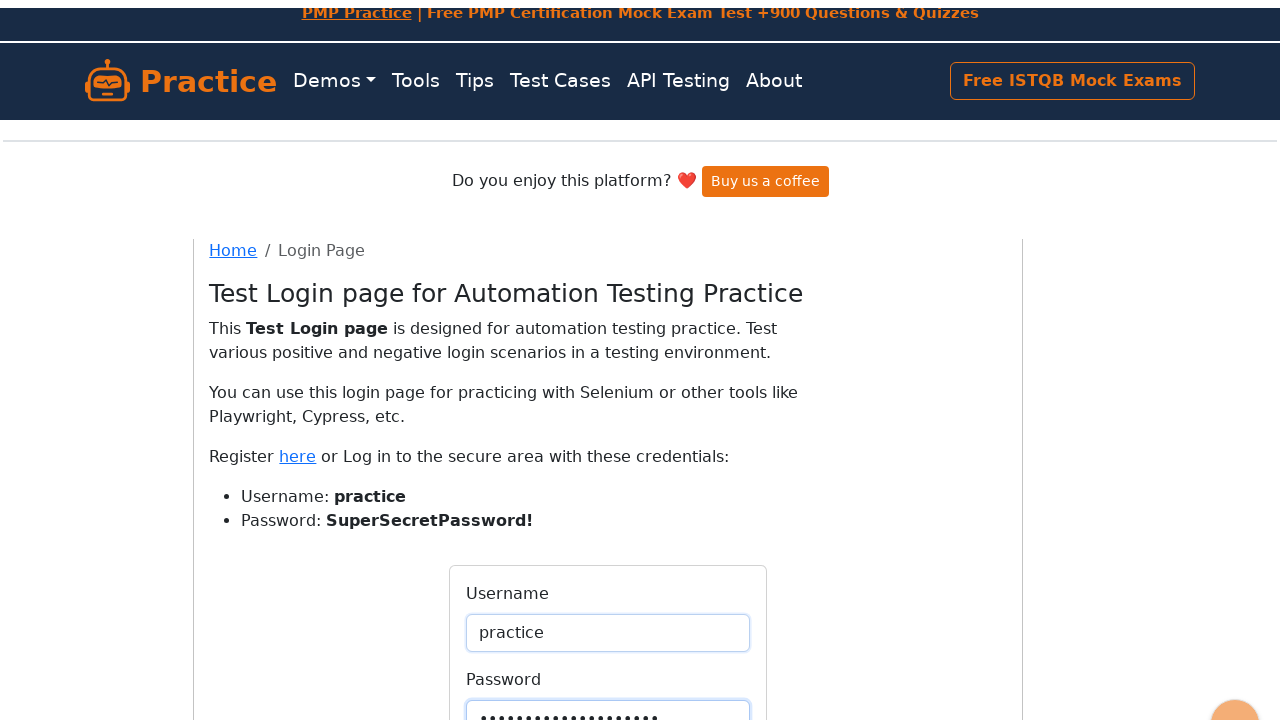

Clicked Login button at (608, 400) on button:has-text('Login')
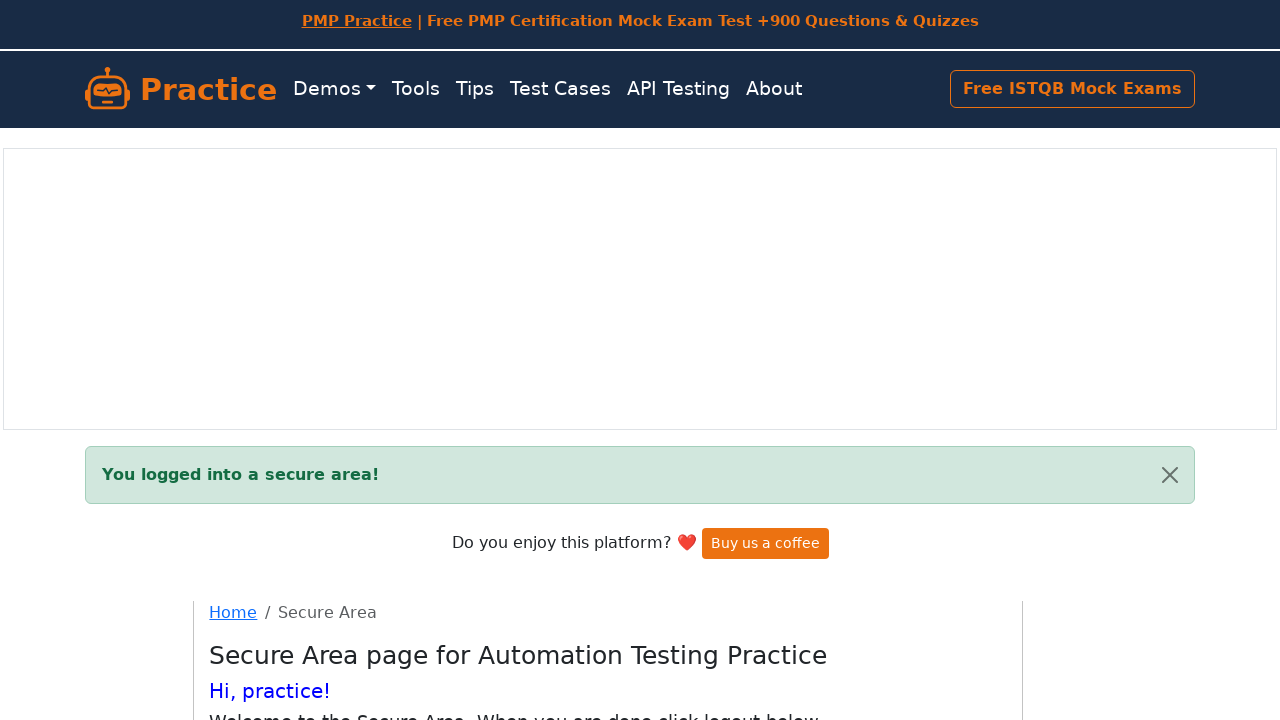

Success message element loaded
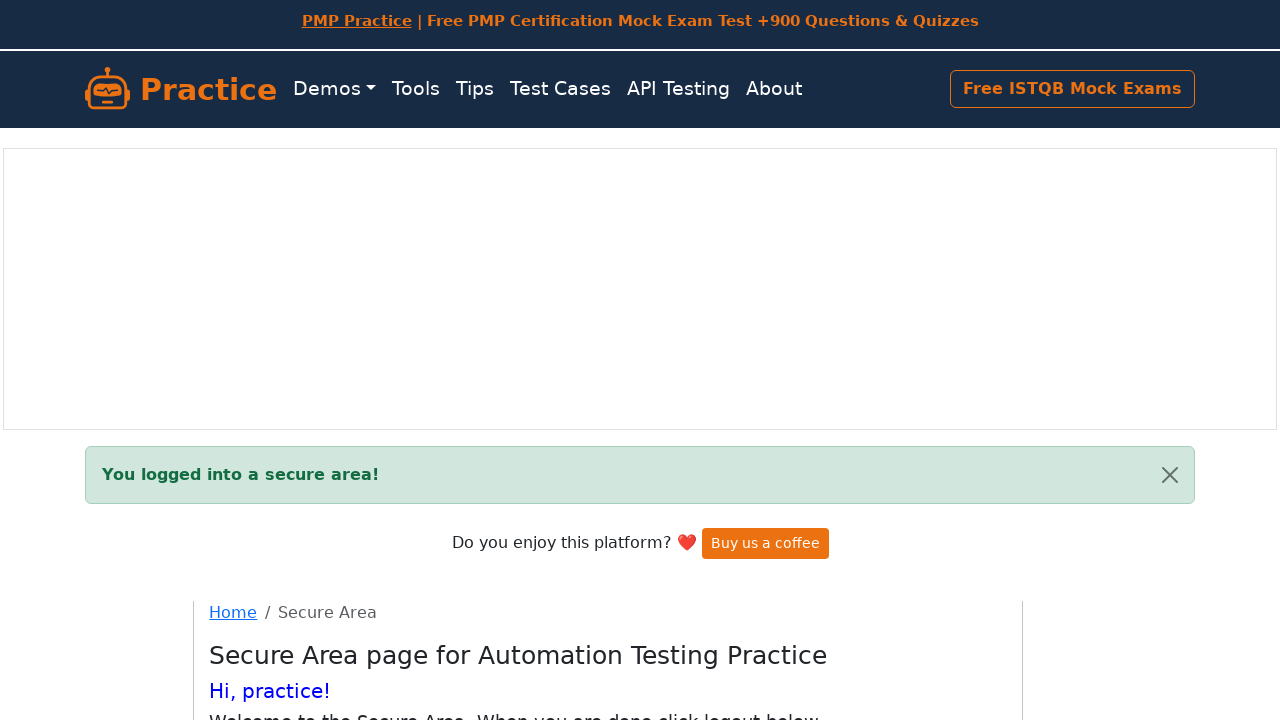

Extracted success message text: 'You logged into a secure area!'
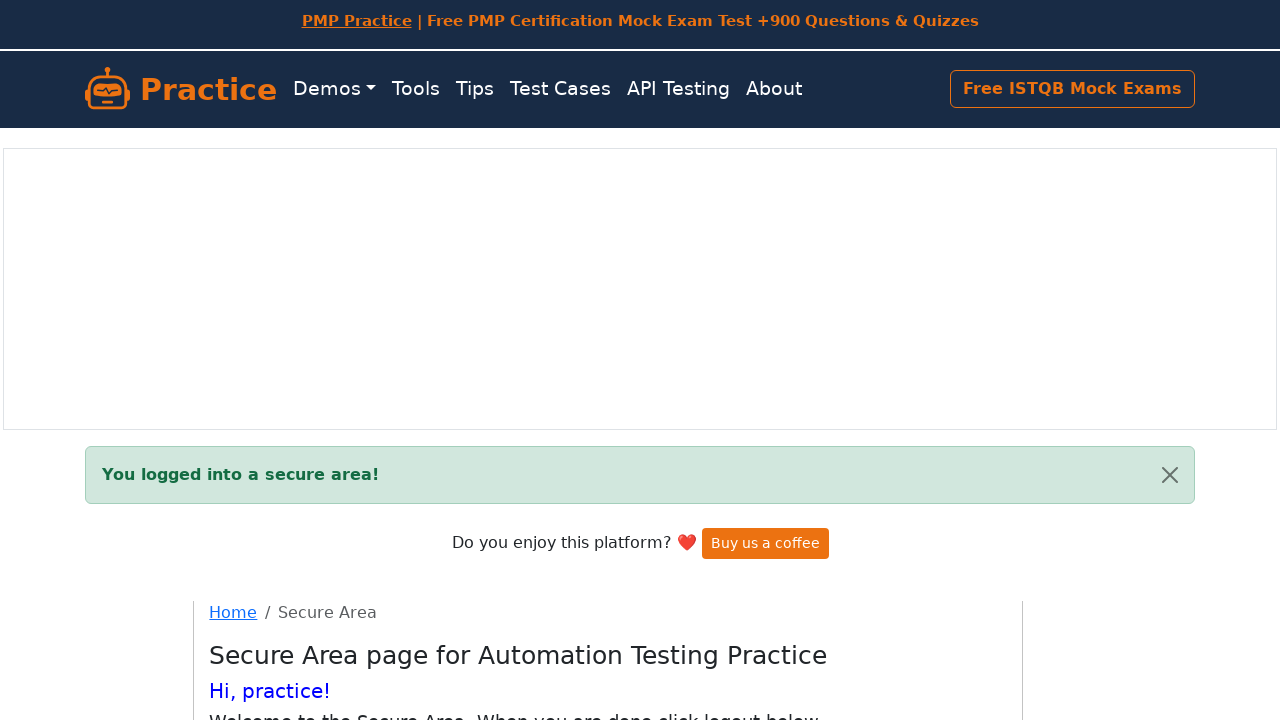

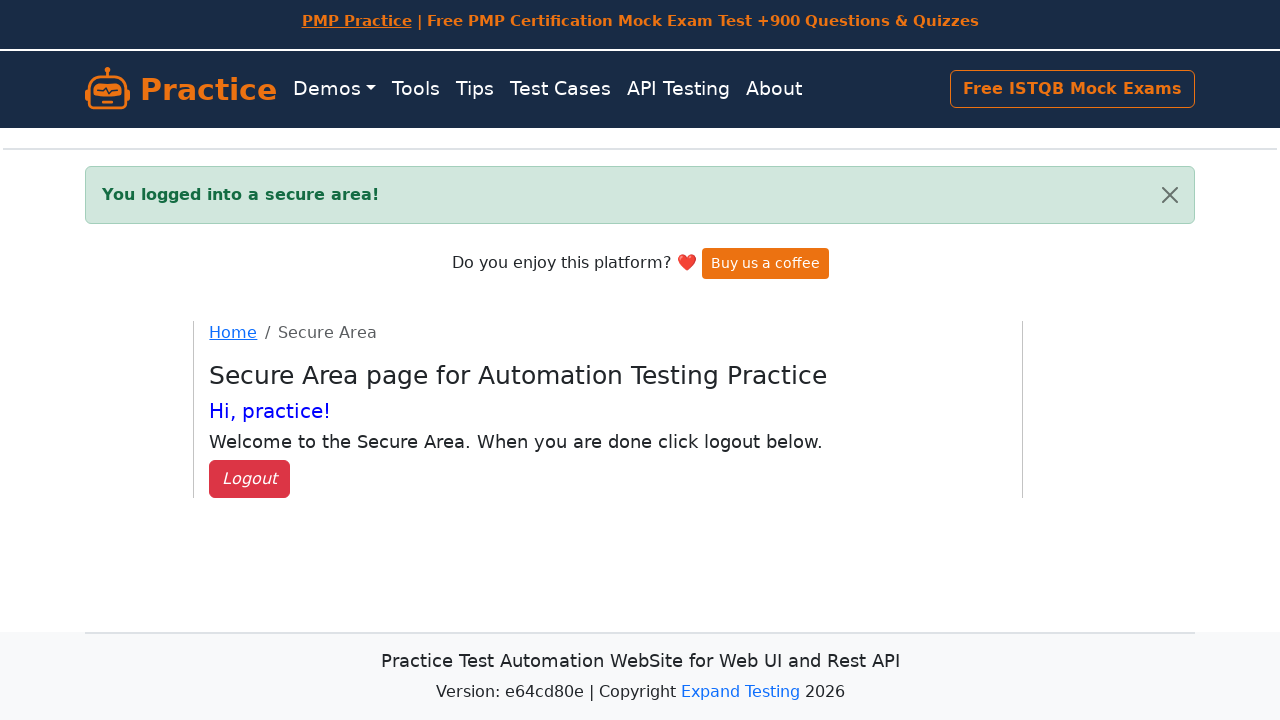